Tests mouse interaction functionality by clicking an element and performing a pointer up action with the back mouse button on a test page

Starting URL: https://awesomeqa.com/selenium/mouse_interaction.html

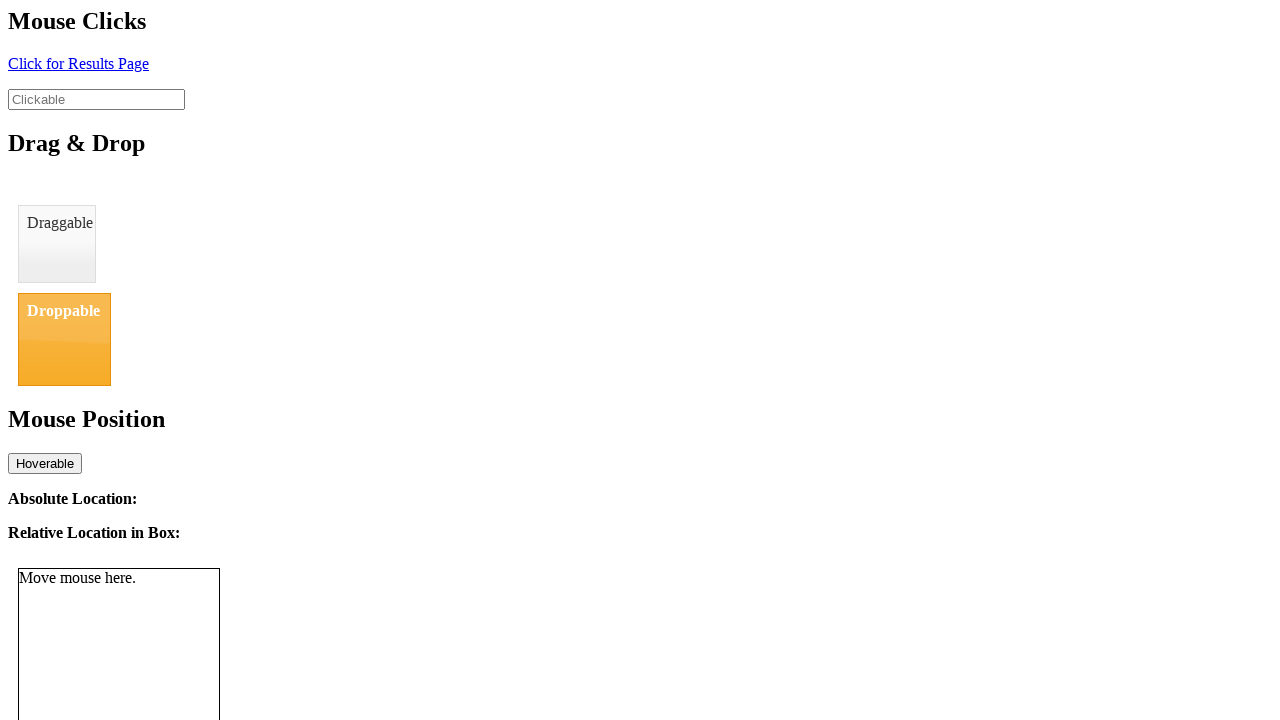

Clicked element with id 'click' at (78, 63) on #click
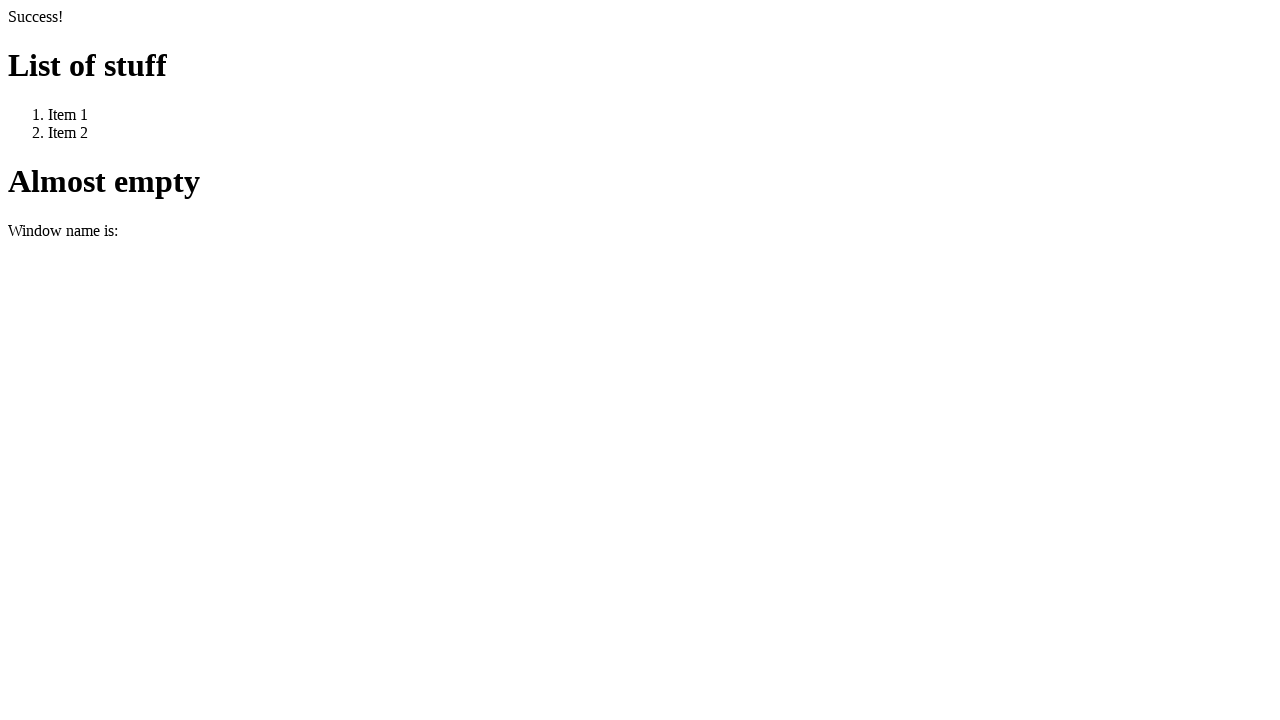

Performed mouse up action to simulate back button release at (78, 63)
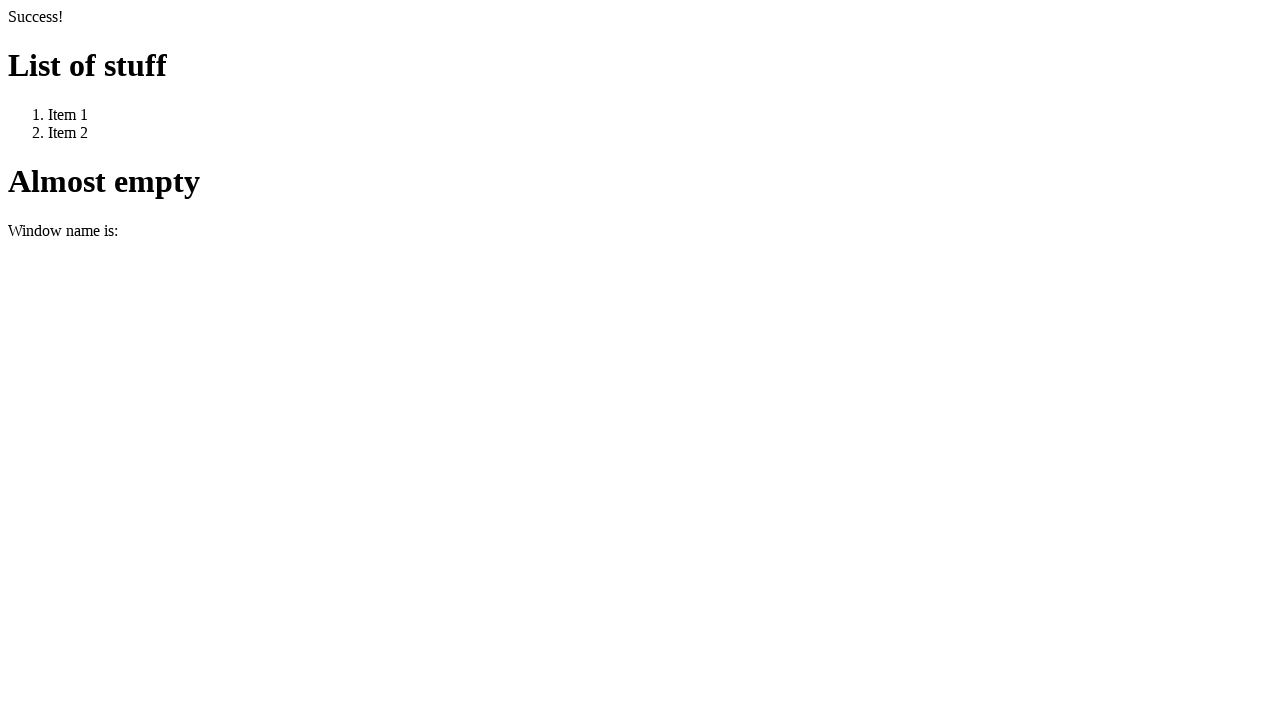

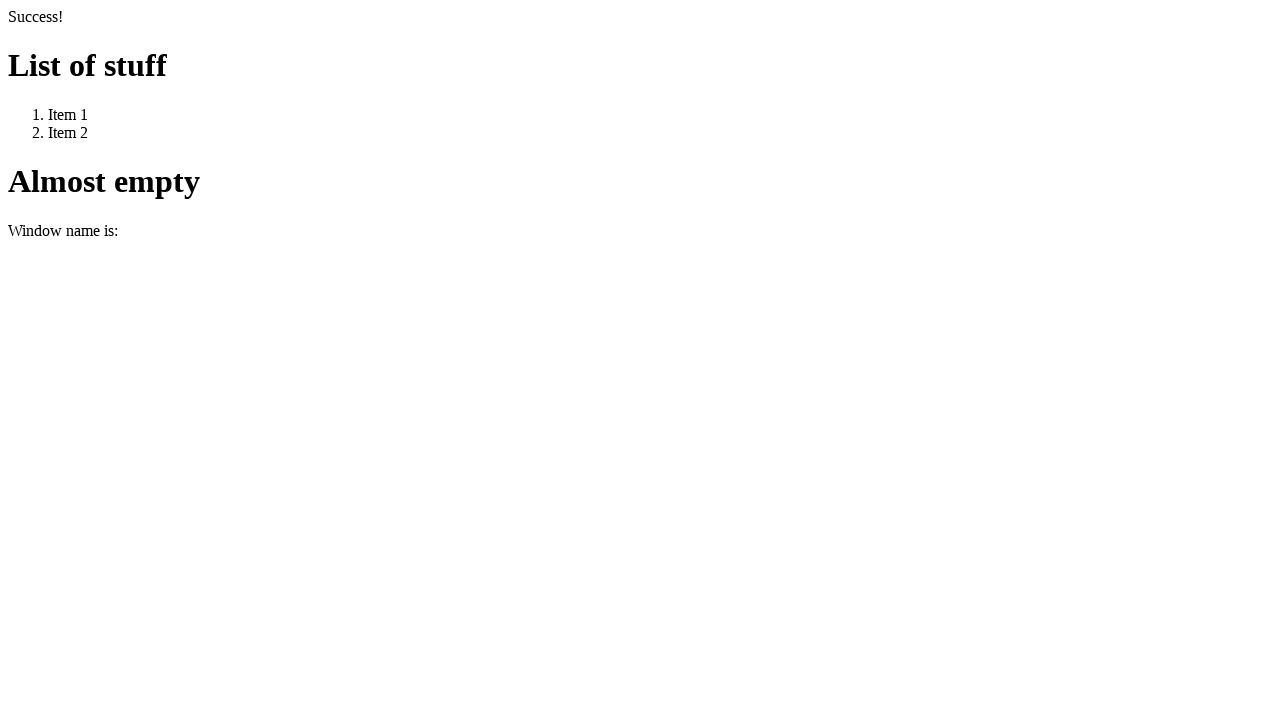